Tests a registration form by filling in first name, last name, and email fields, then submitting the form and verifying the success message

Starting URL: http://suninjuly.github.io/registration1.html

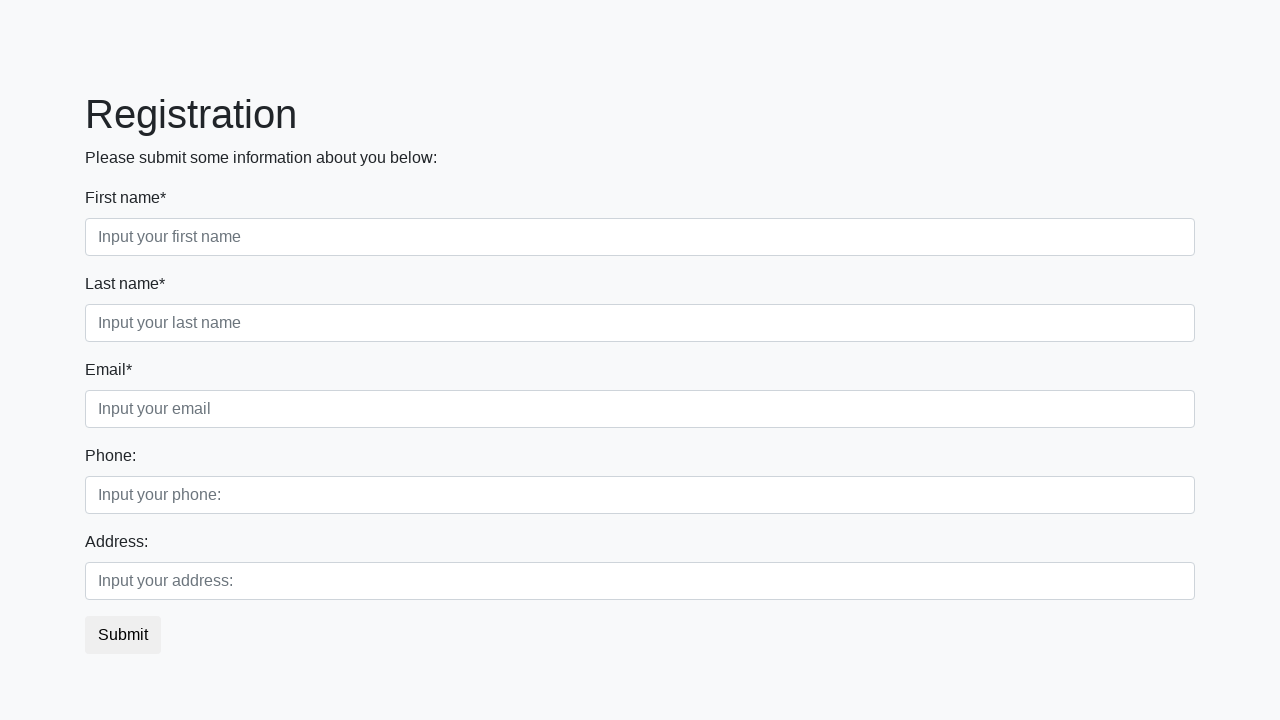

Filled first name field with 'Anton' on //input[@placeholder = "Input your first name"]
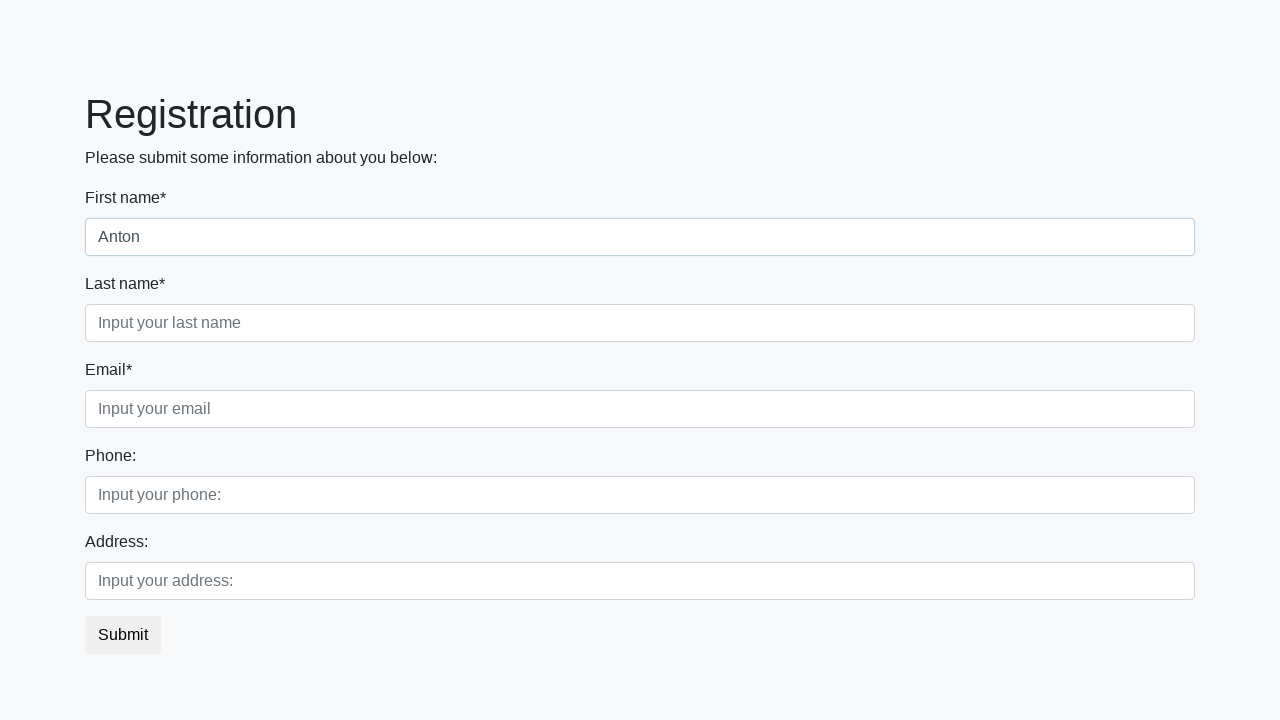

Filled last name field with 'Petrov' on //input[@placeholder = "Input your last name"]
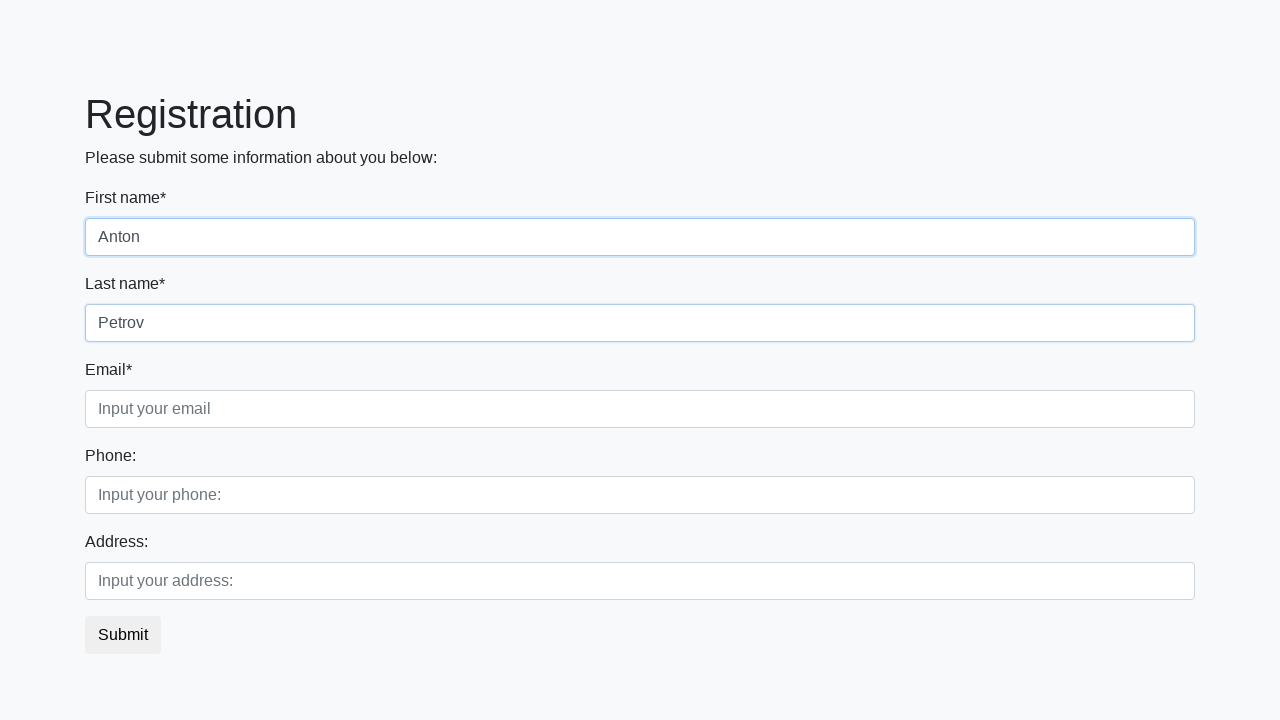

Filled email field with 'test@example.com' on //input[@placeholder = "Input your email"]
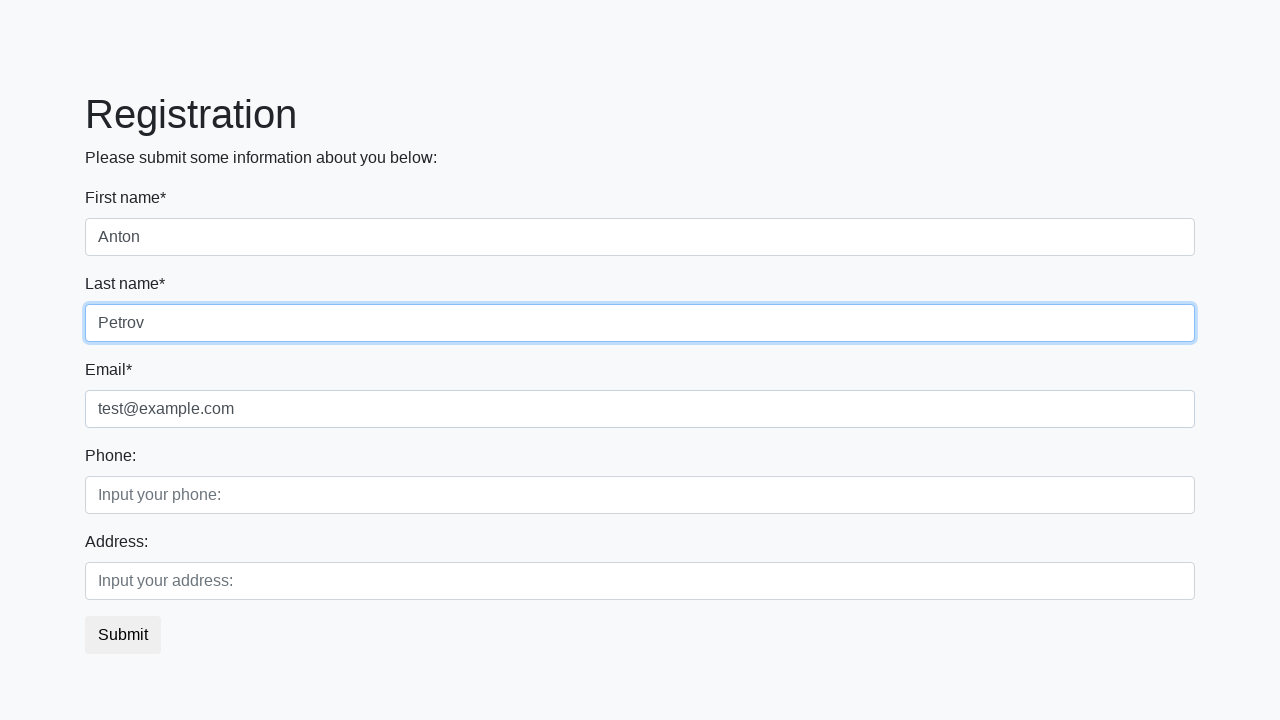

Clicked submit button to register at (123, 635) on button.btn
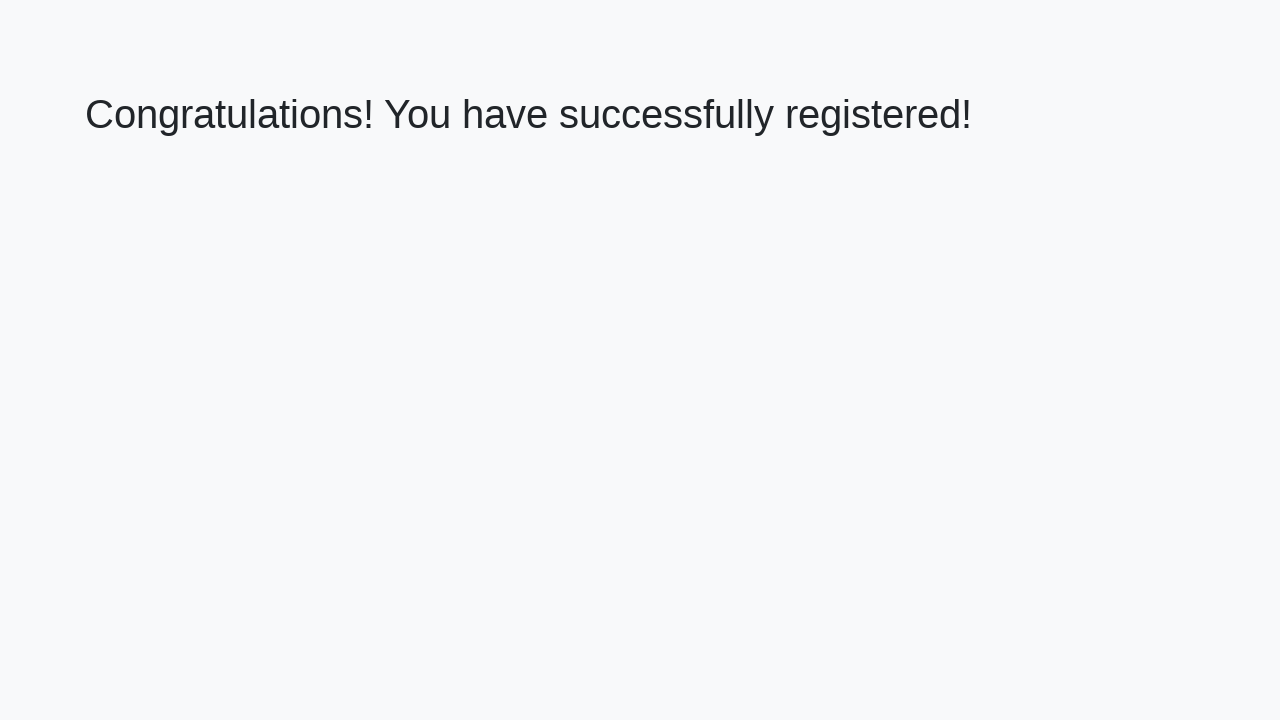

Success message heading appeared
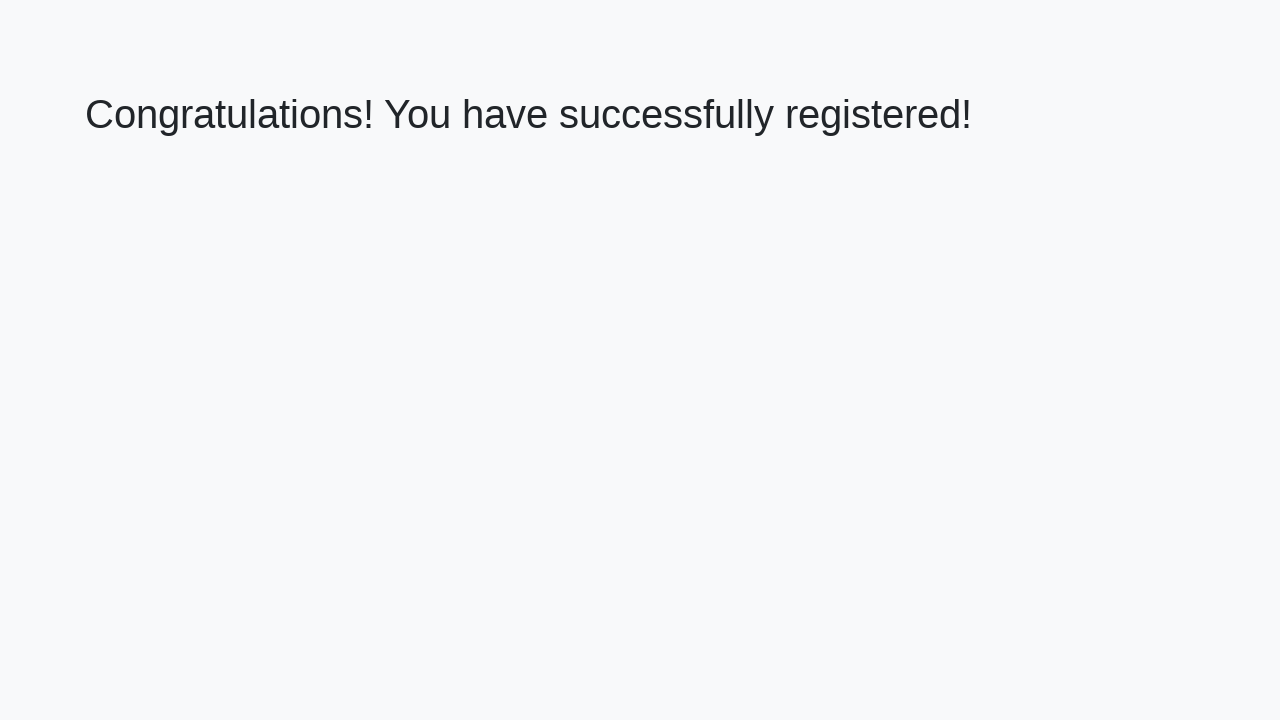

Retrieved success message text
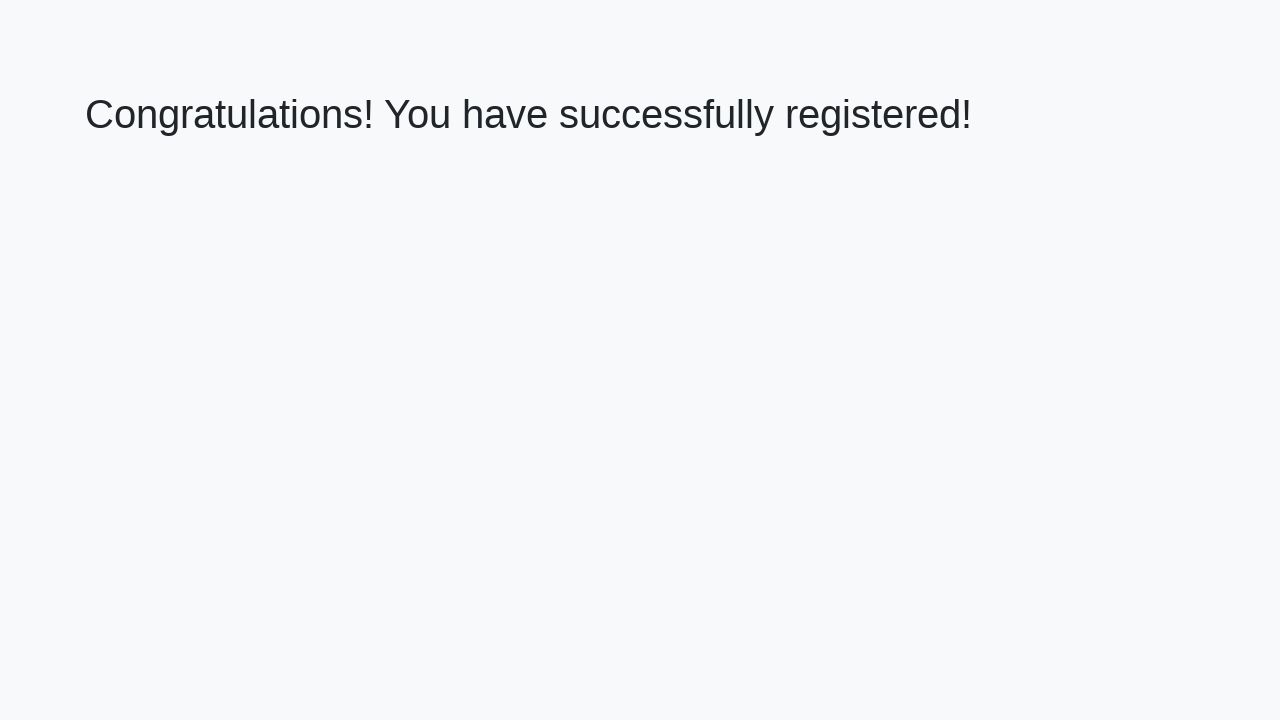

Verified success message contains expected congratulations text
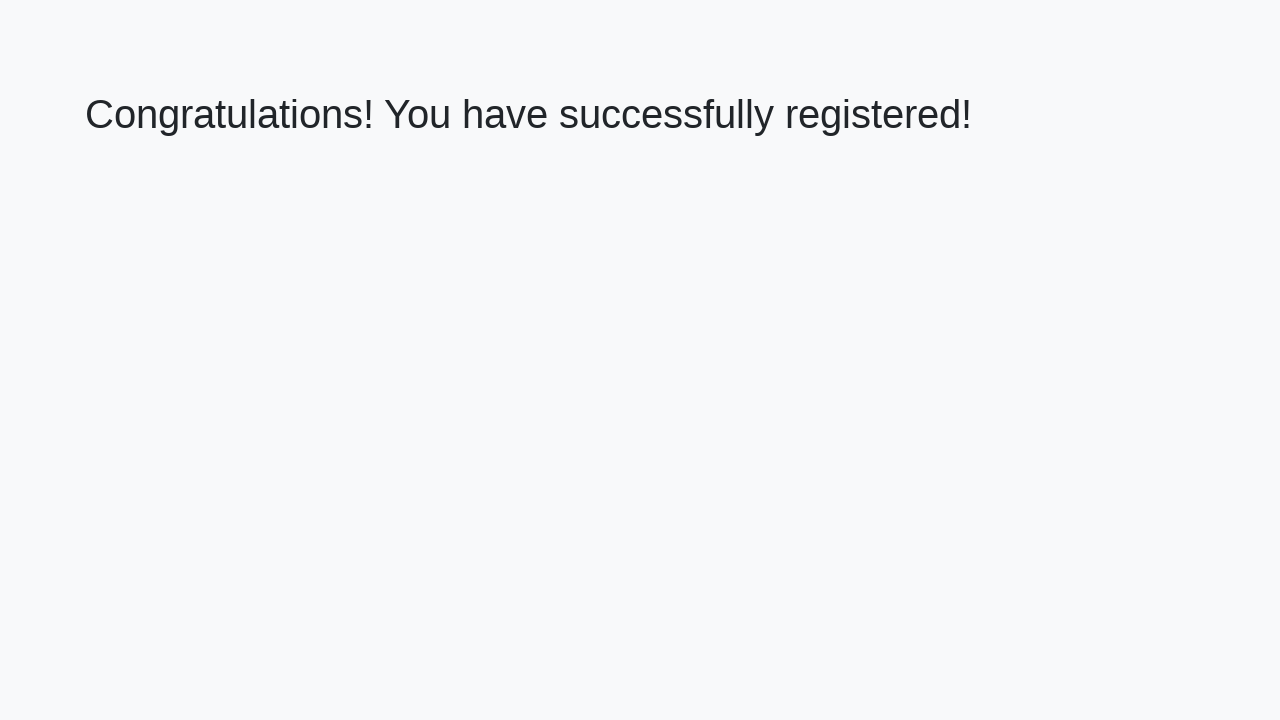

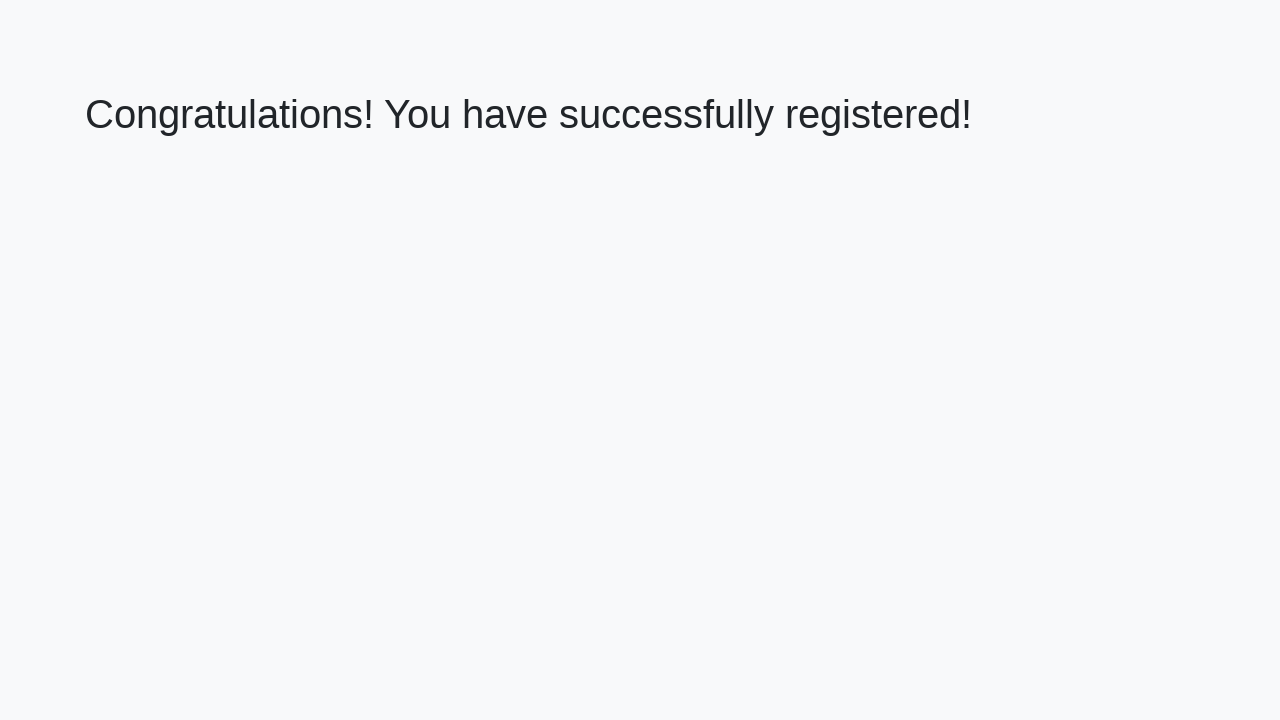